Clicks on the About link and verifies navigation to the about page

Starting URL: https://webshop-agil-testautomatiserare.netlify.app/products#

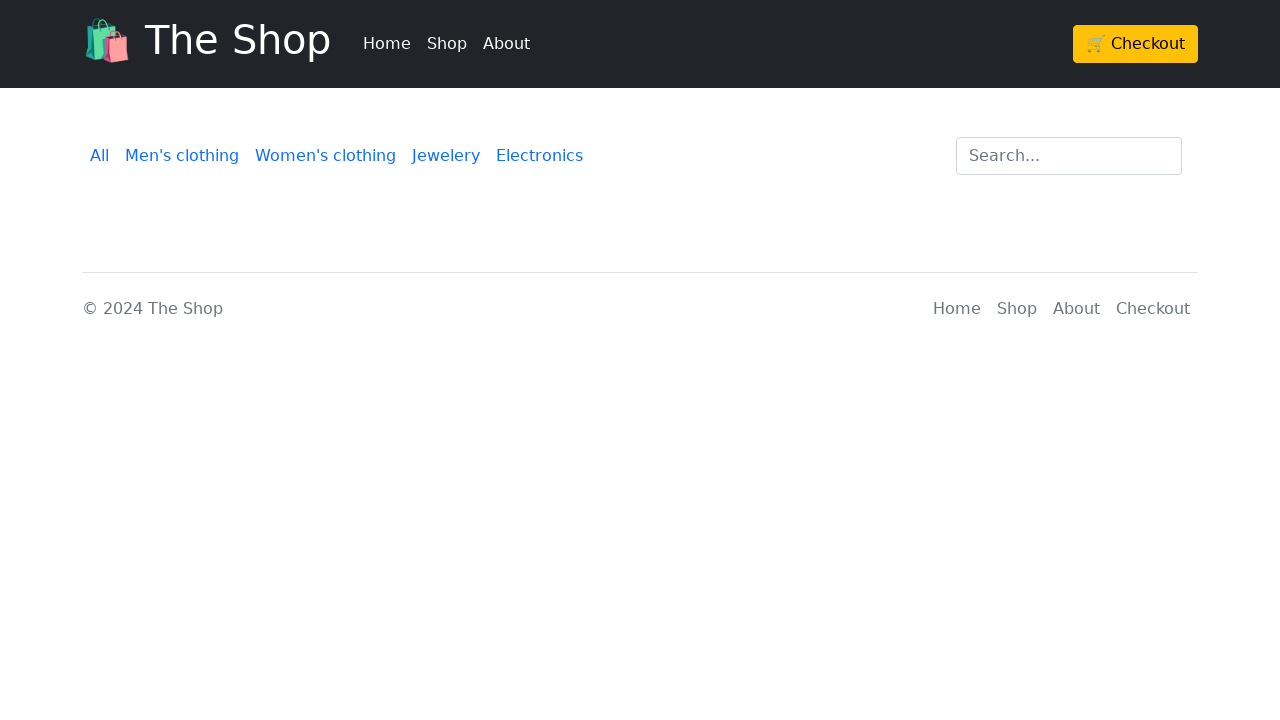

Clicked on the About link at (506, 44) on text=About
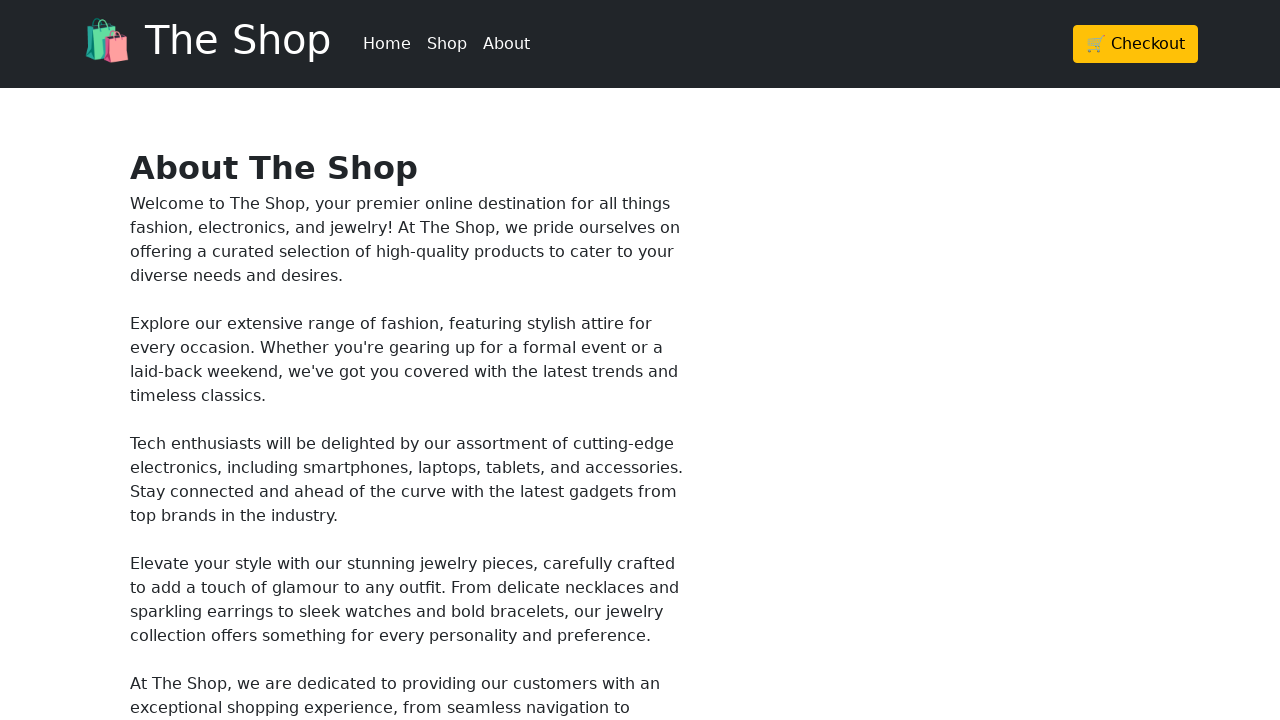

Verified page title is 'The Shop | About'
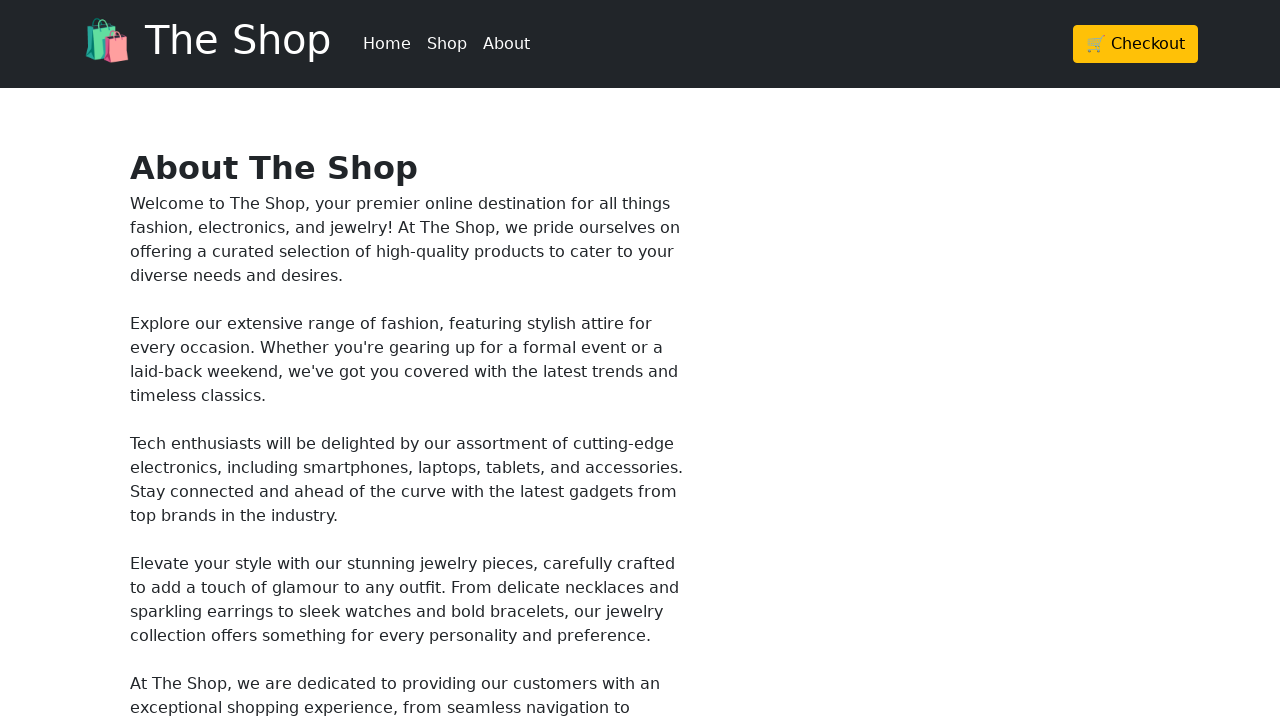

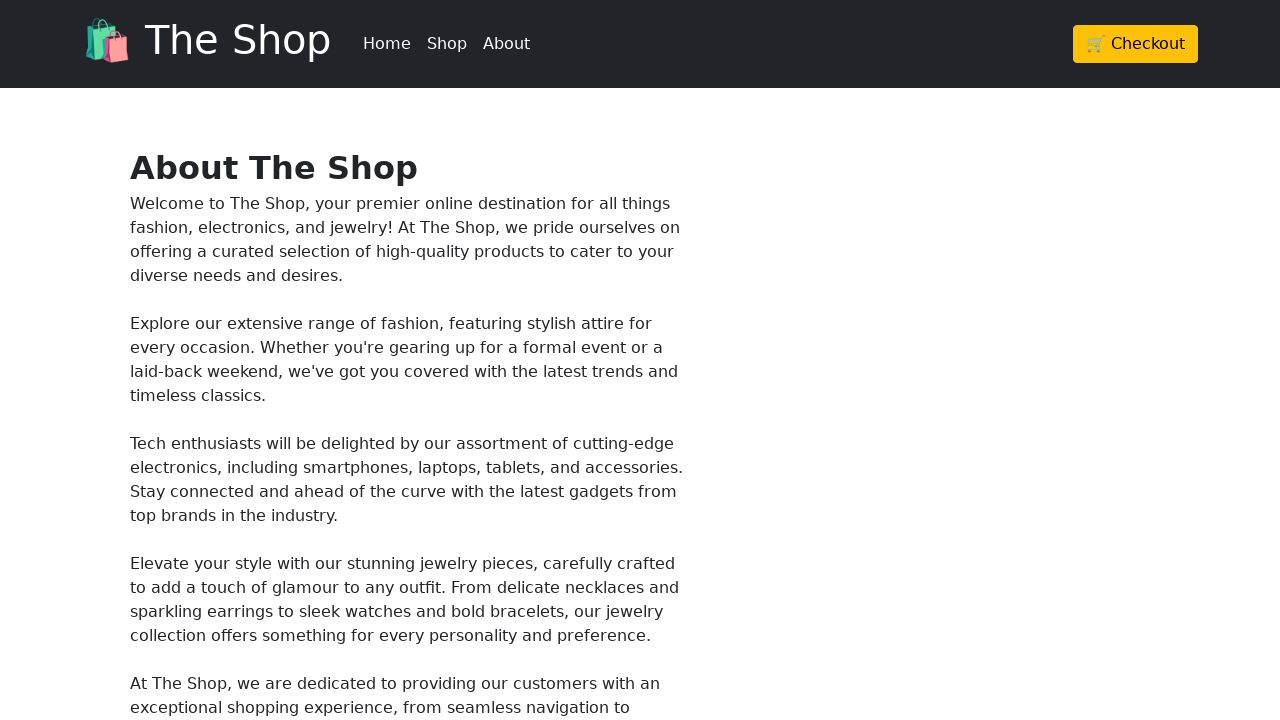